Navigates to The Internet test site and clicks on the Authentication link to navigate to that section

Starting URL: https://the-internet.herokuapp.com/

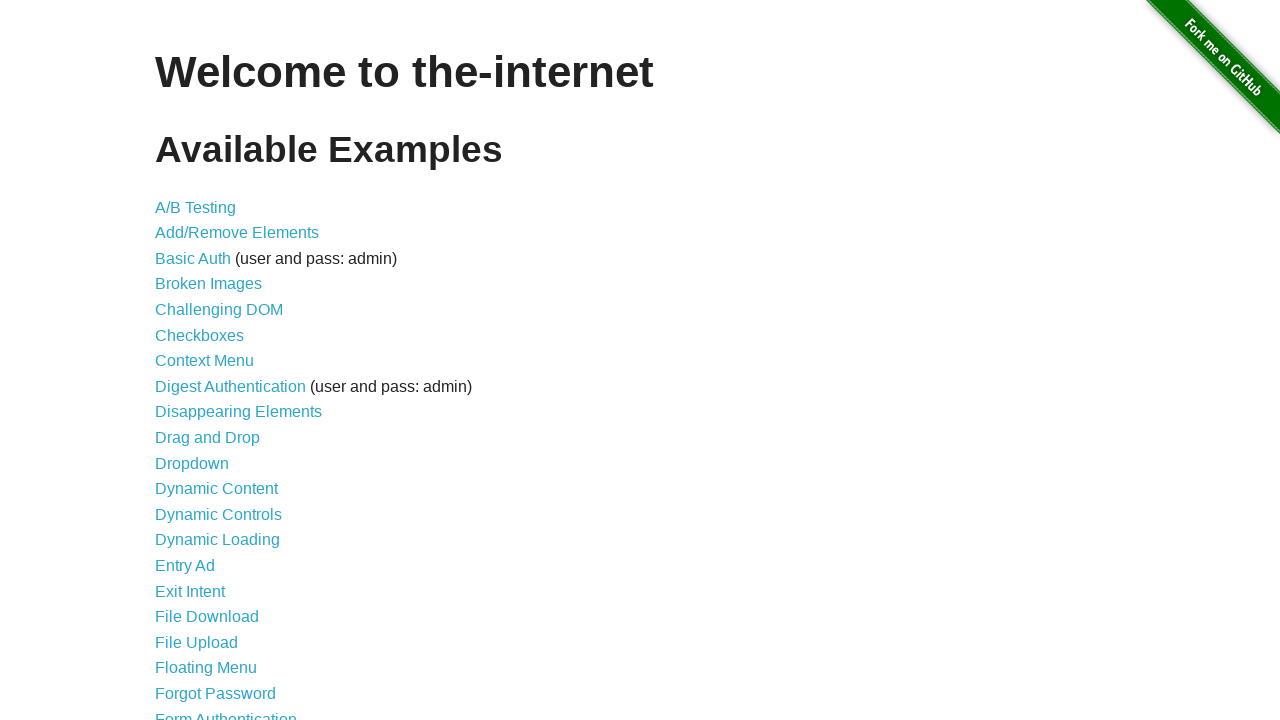

Clicked on the Authentication link to navigate to the authentication section at (230, 386) on a:has-text('Authentication')
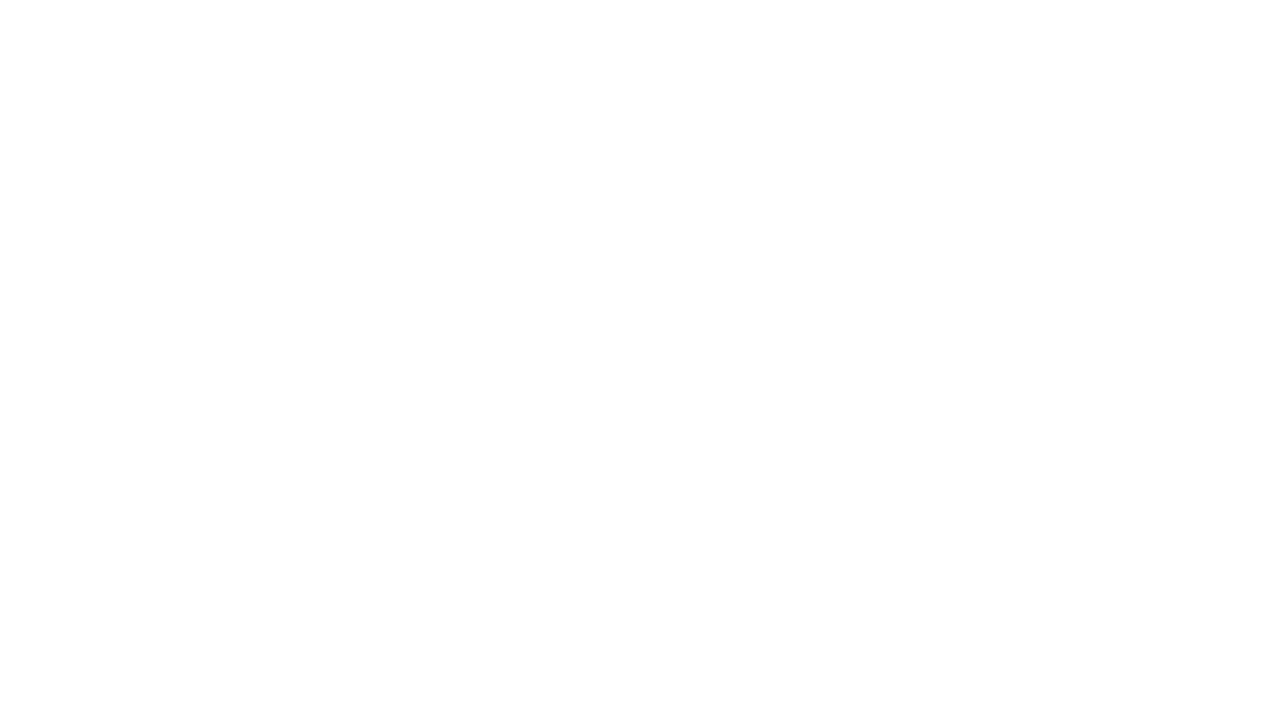

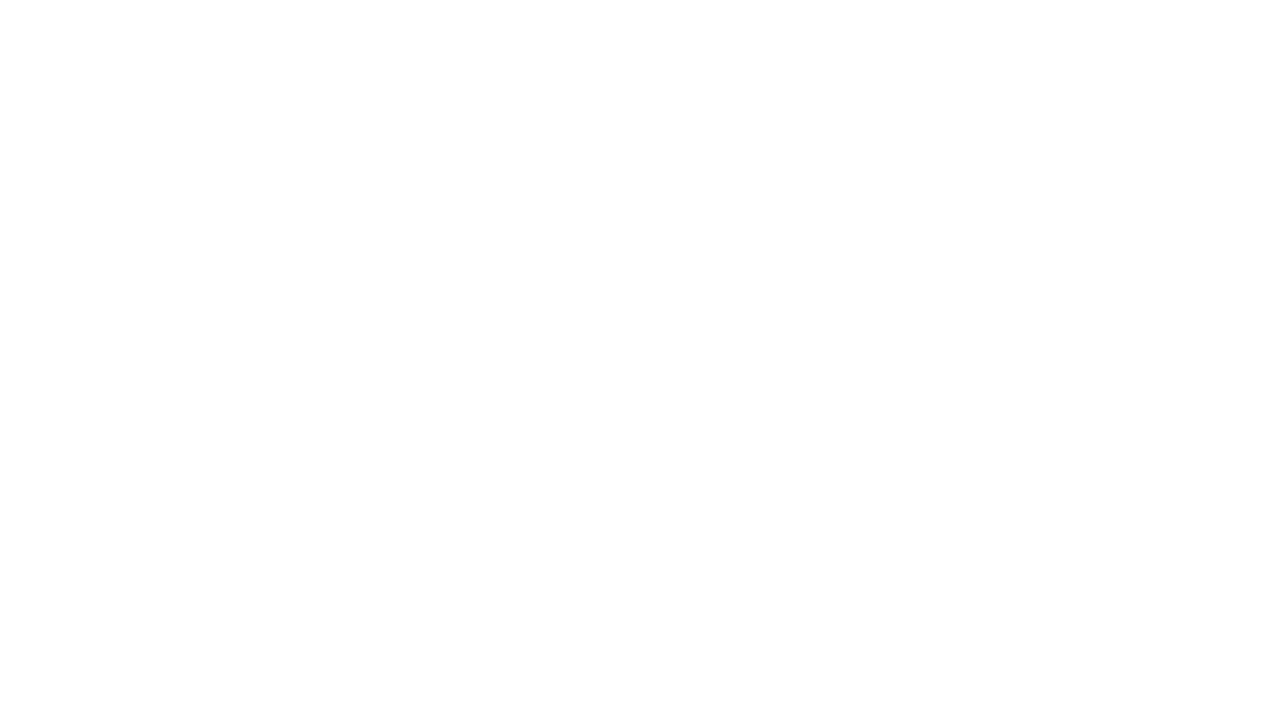